Verifies that the selenide.jar download link exists on the homepage and has the correct href attribute pointing to Maven Central.

Starting URL: http://selenide.org

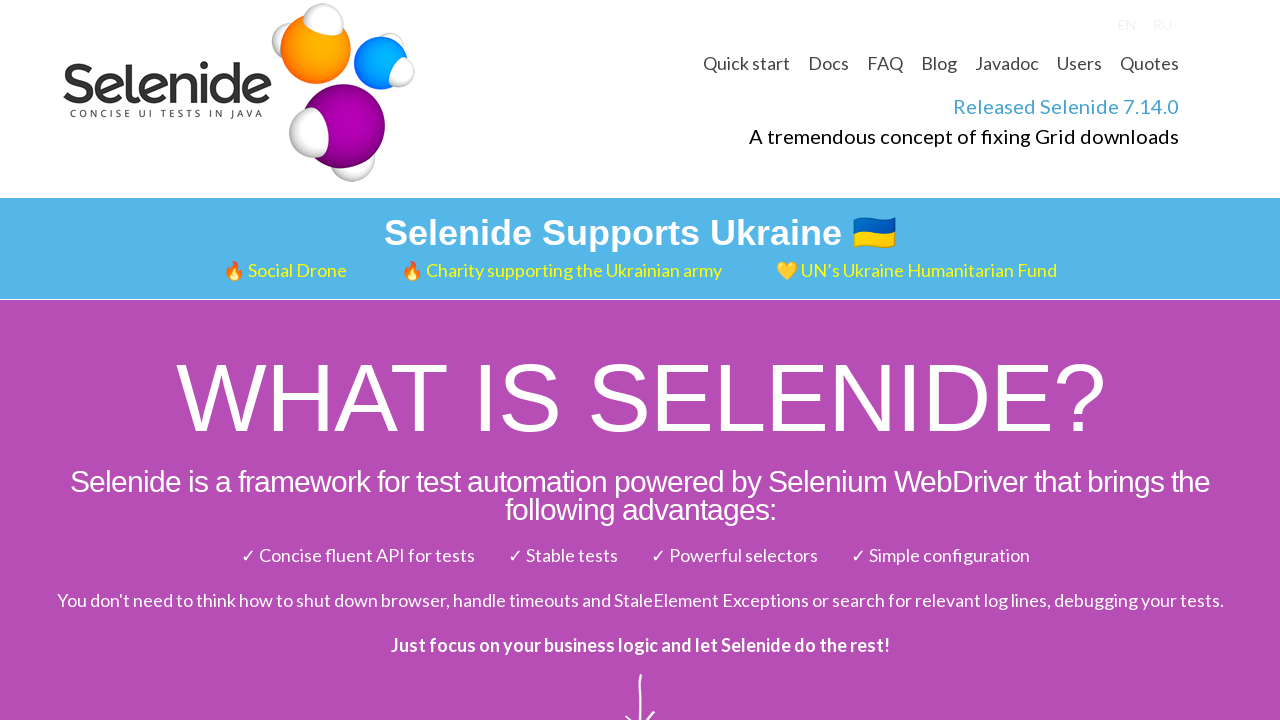

Waited for page to fully load (2000ms)
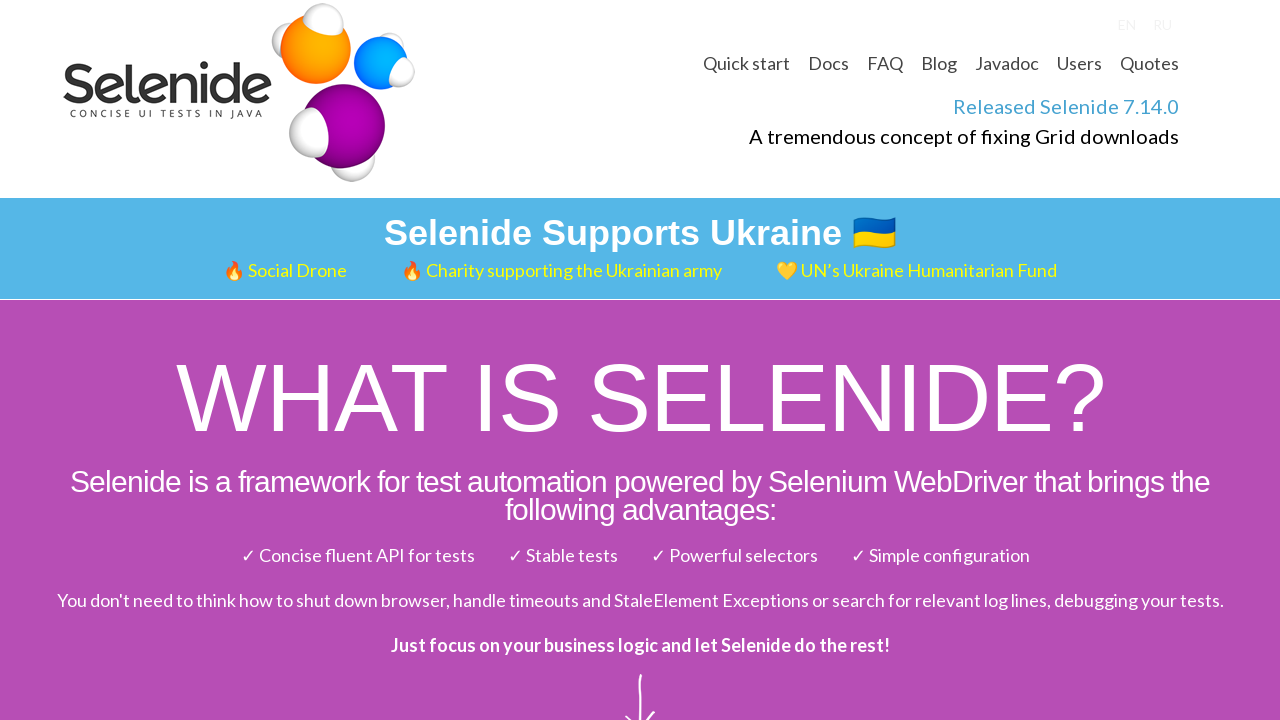

Located selenide.jar download link
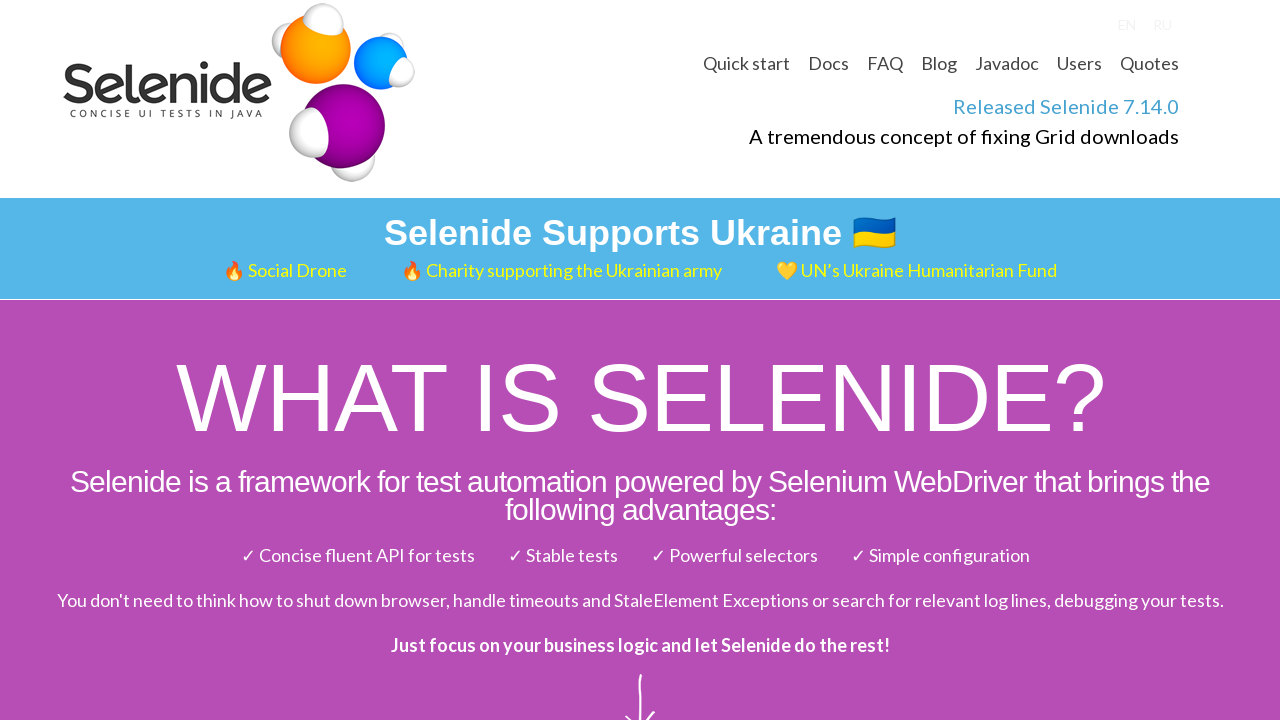

Scrolled selenide.jar link into view
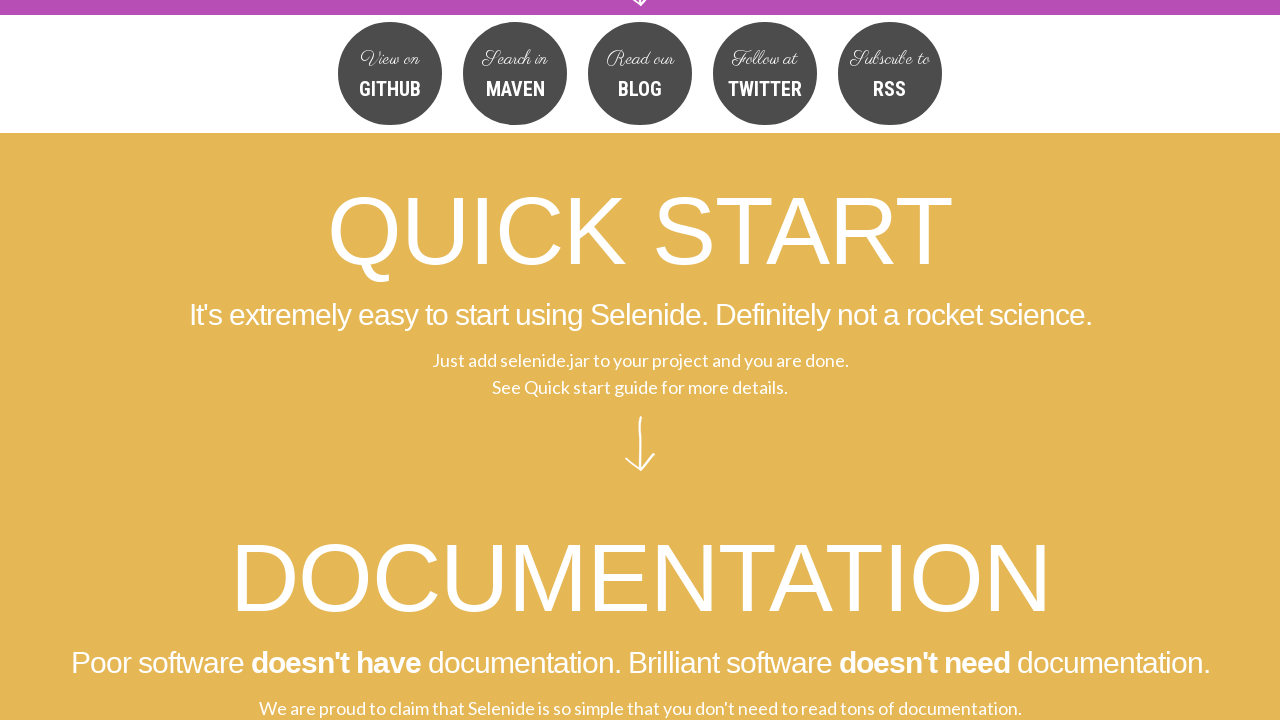

Retrieved href attribute from selenide.jar link
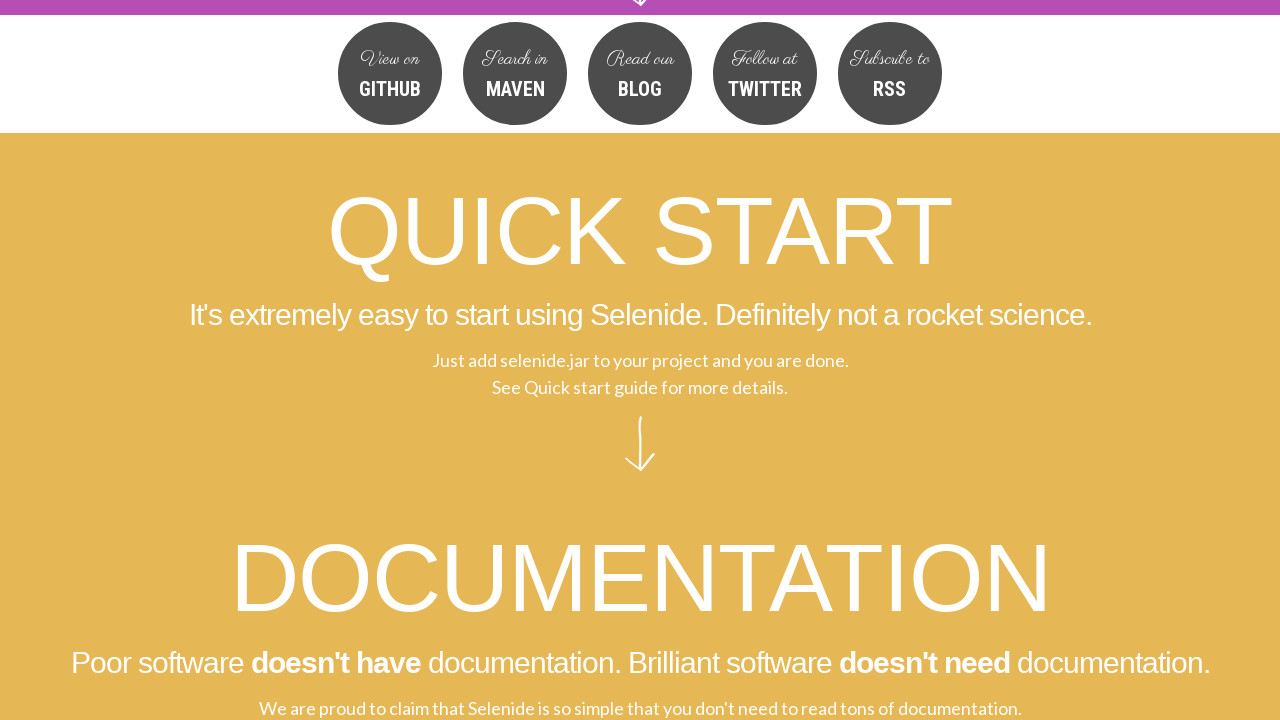

Verified href contains 'search.maven.org'
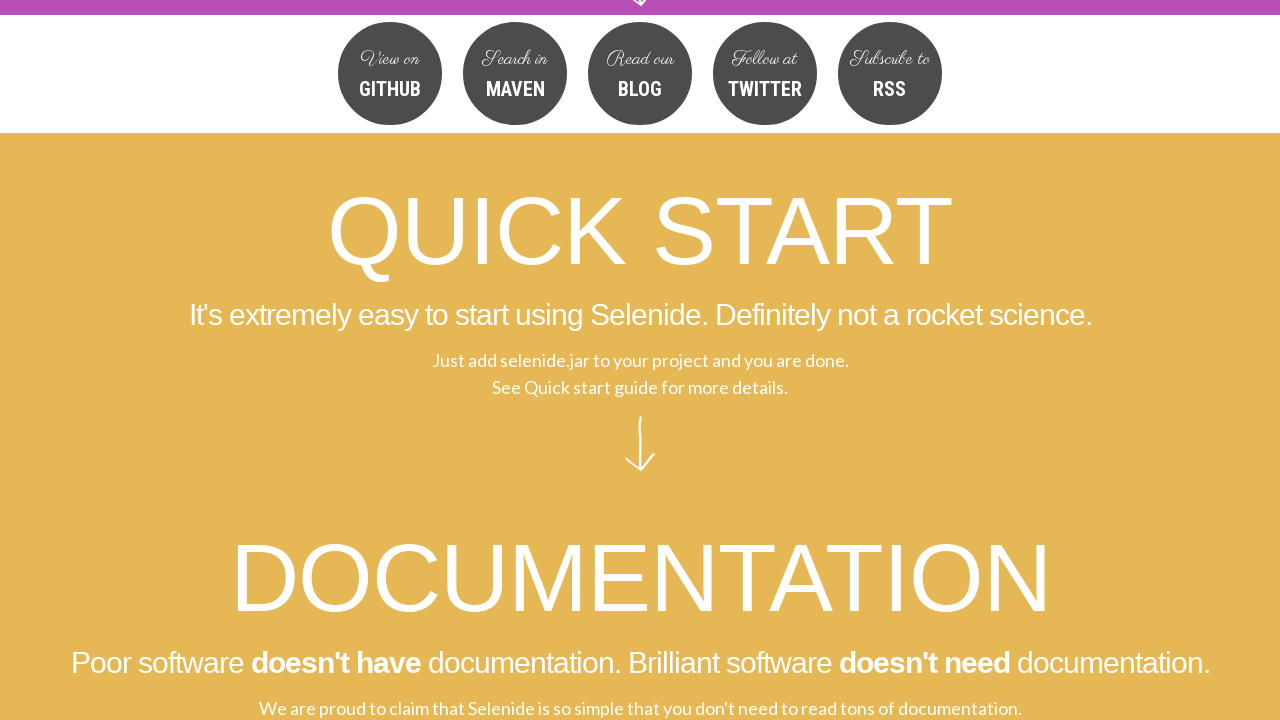

Verified href contains 'selenide'
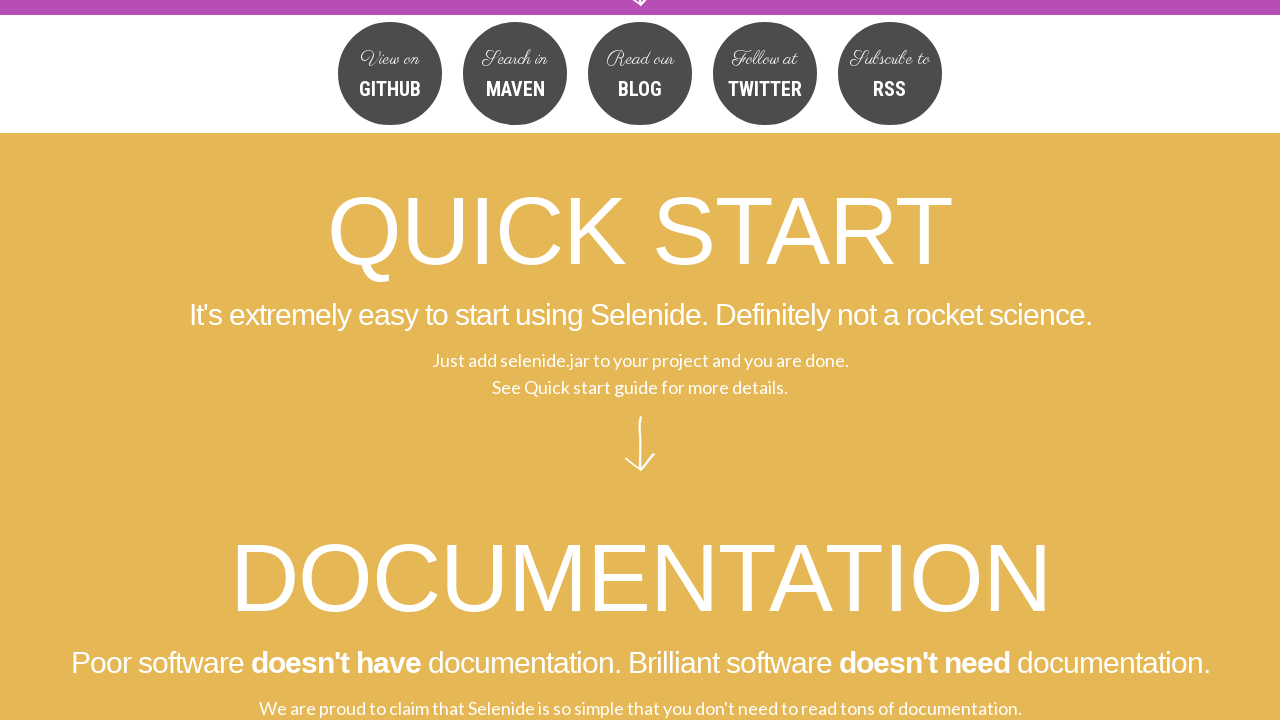

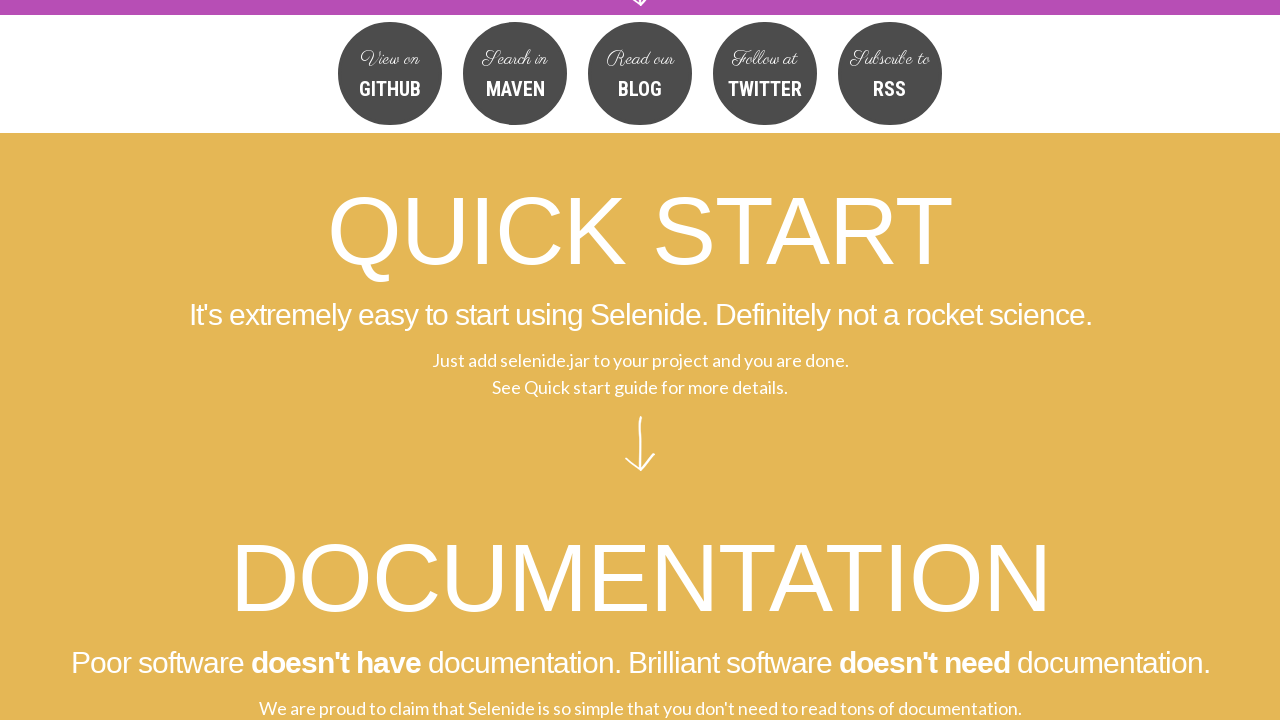